Basic browser test that navigates to Indeed.com homepage and verifies the page loads successfully.

Starting URL: https://www.indeed.com/

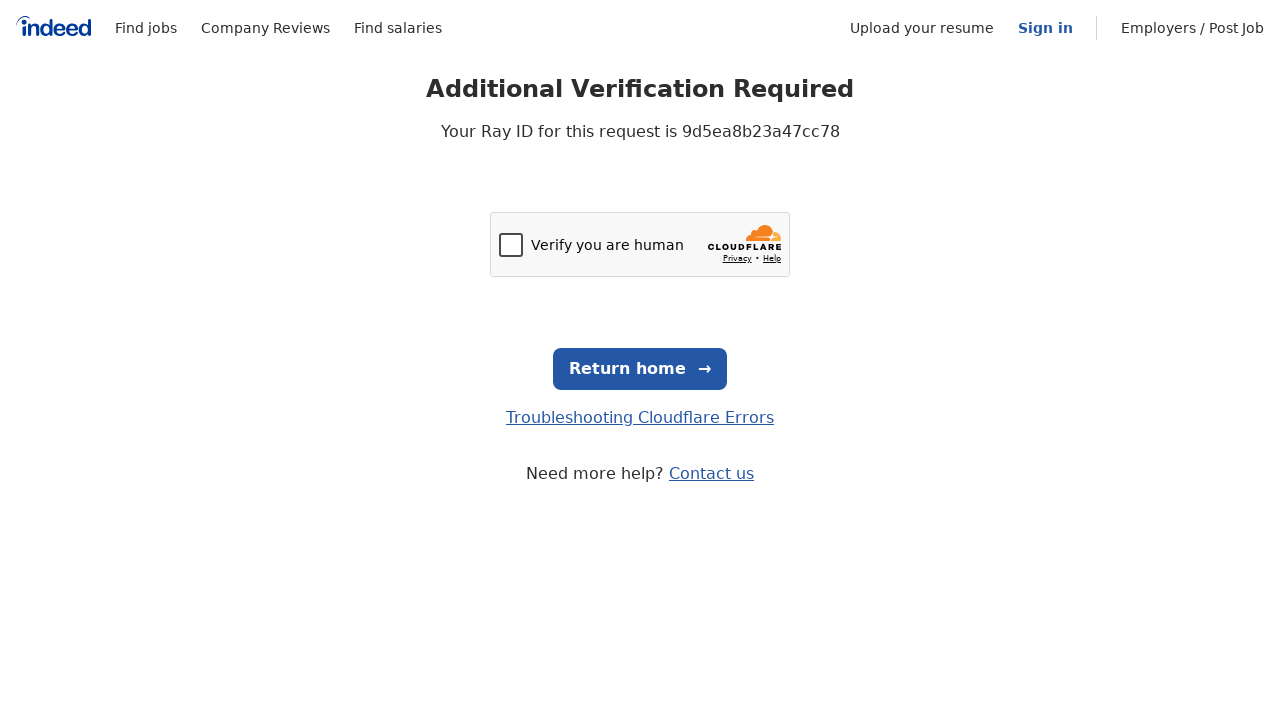

Navigated to Indeed.com homepage
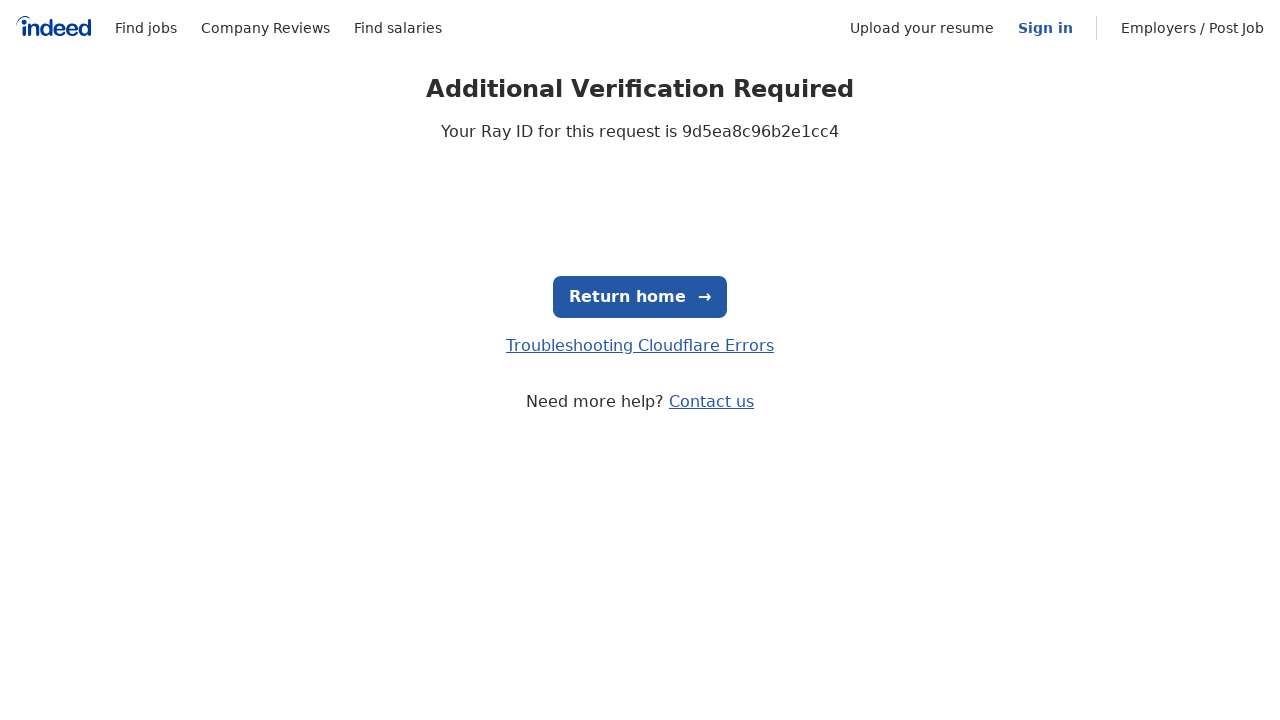

Page DOM content loaded successfully
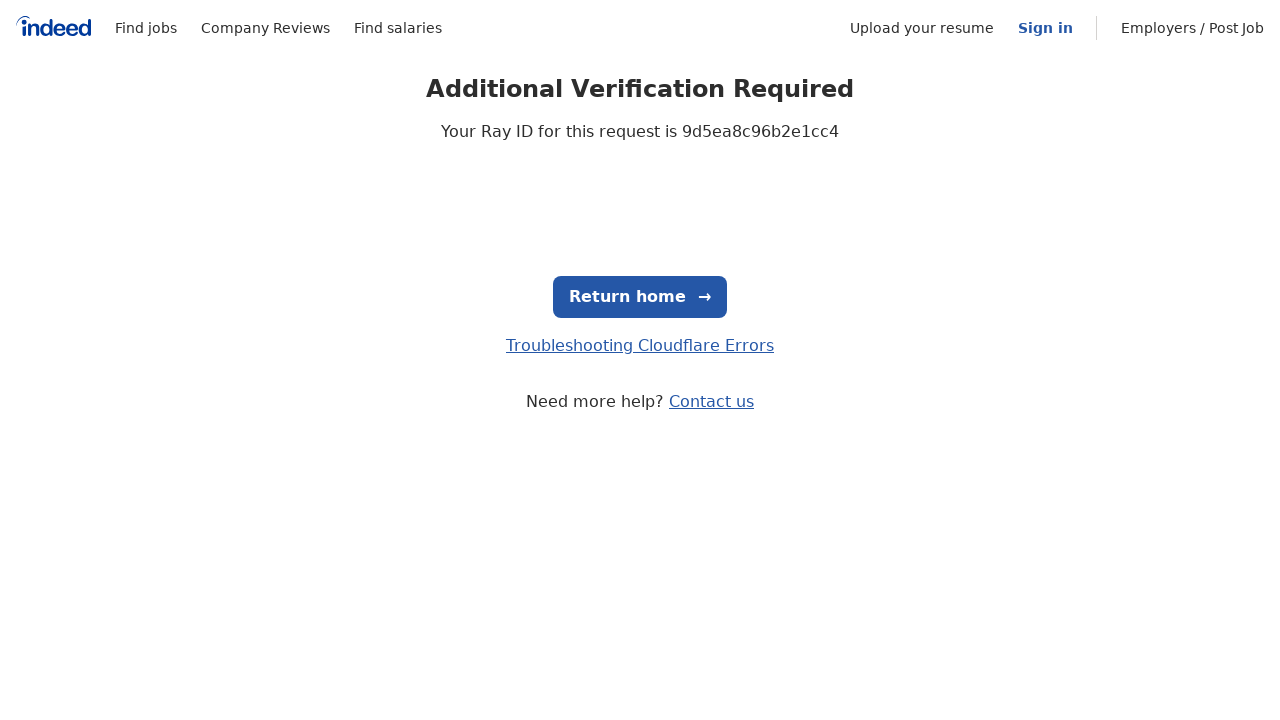

Verified page URL is Indeed.com homepage
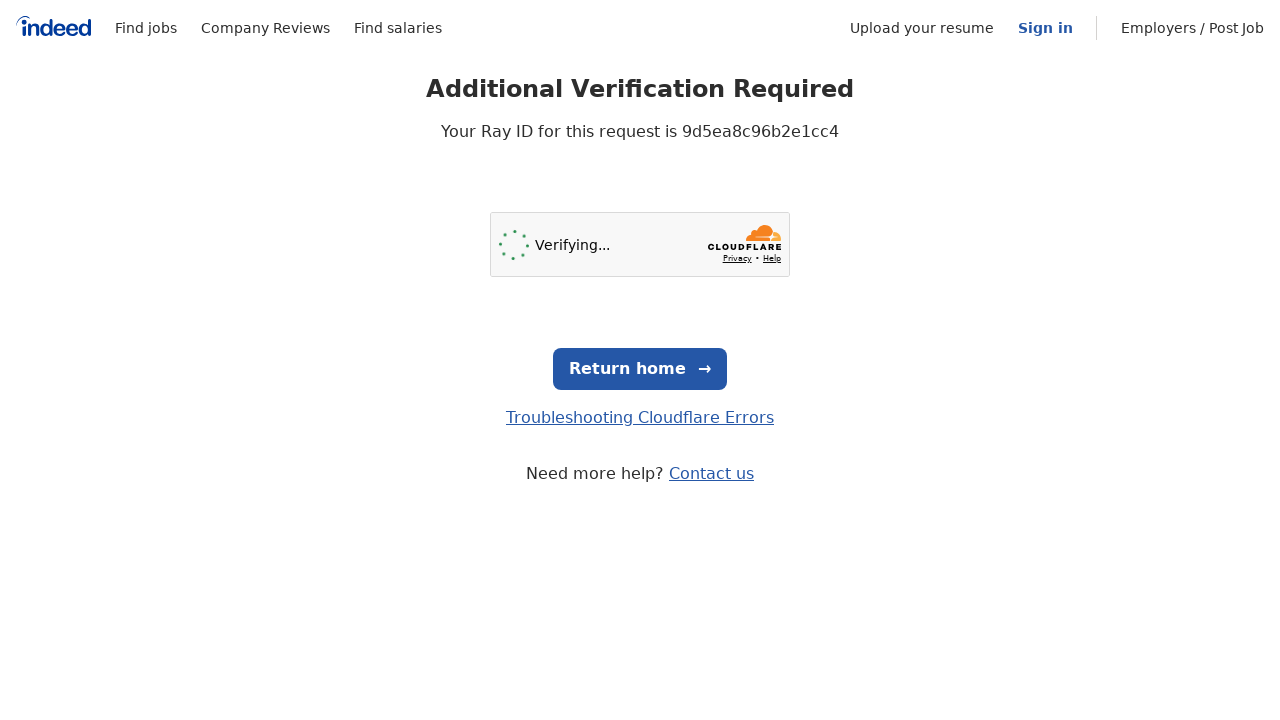

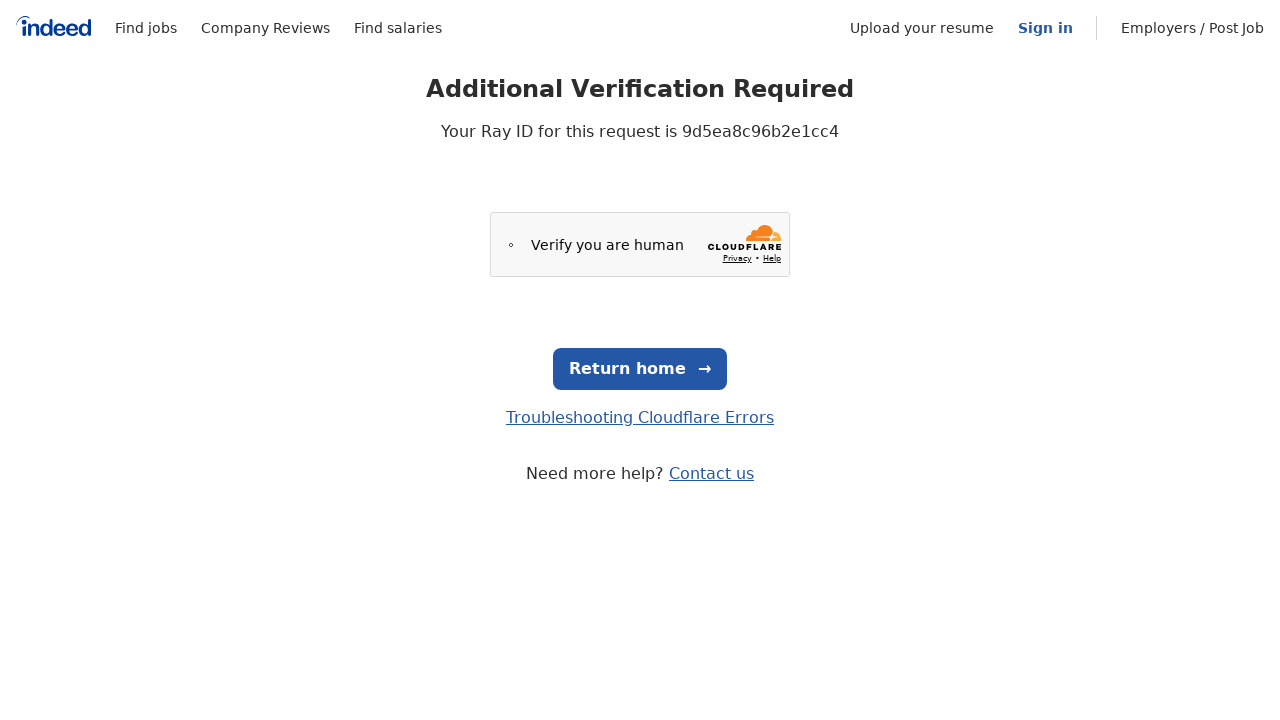